Tests drag-and-drop functionality on the jQuery UI droppable demo page by dragging an element and dropping it onto a target area within an iframe.

Starting URL: https://jqueryui.com/droppable/

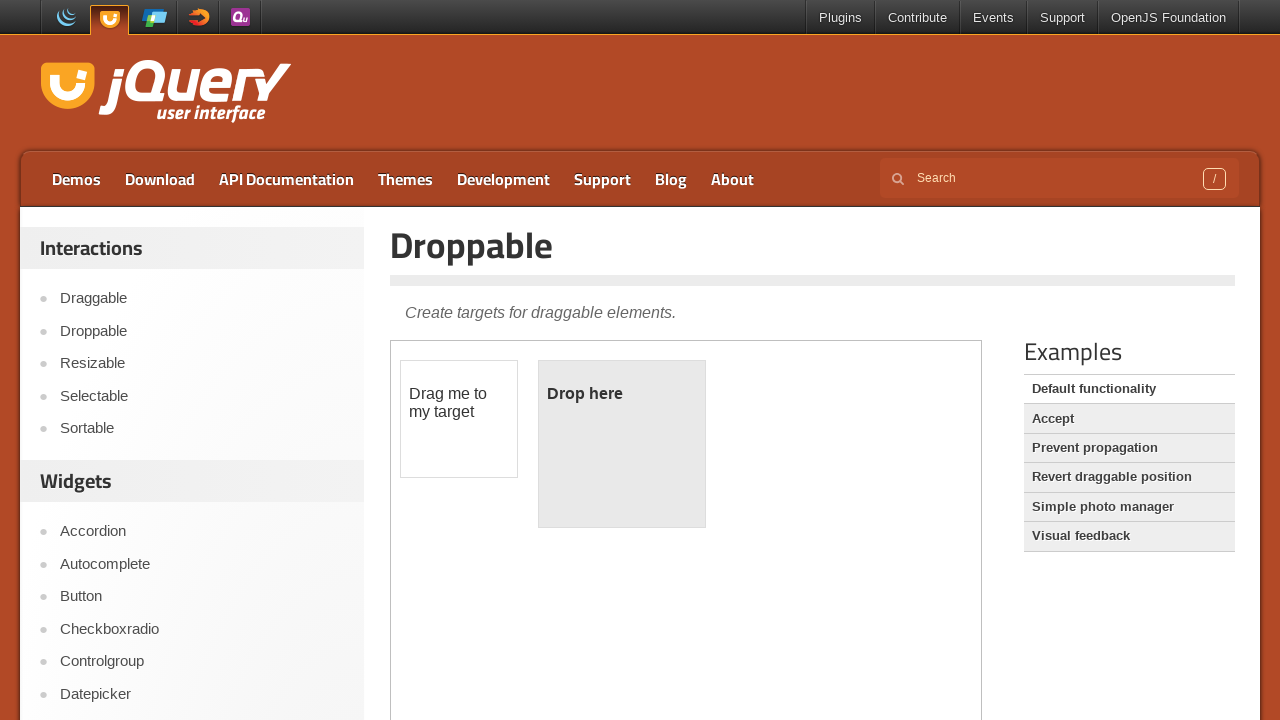

Page loaded with domcontentloaded state
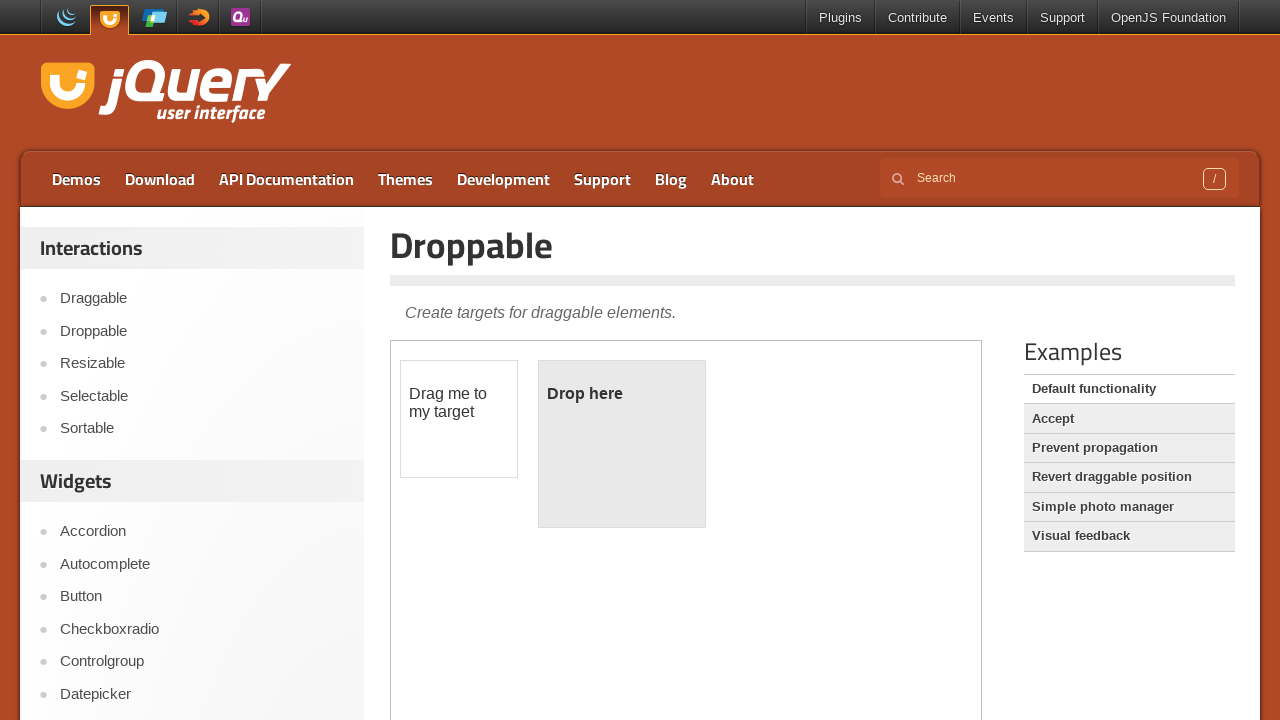

Located iframe with demo-frame class
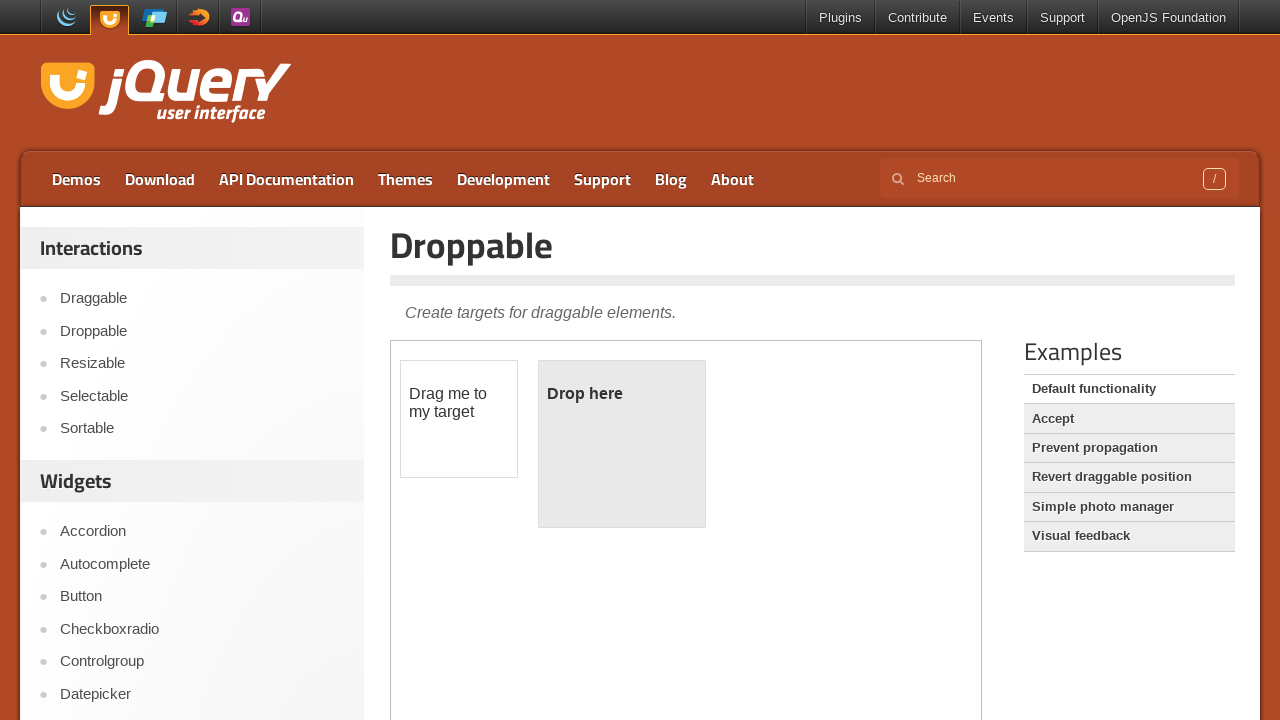

Located draggable element with id 'draggable' in iframe
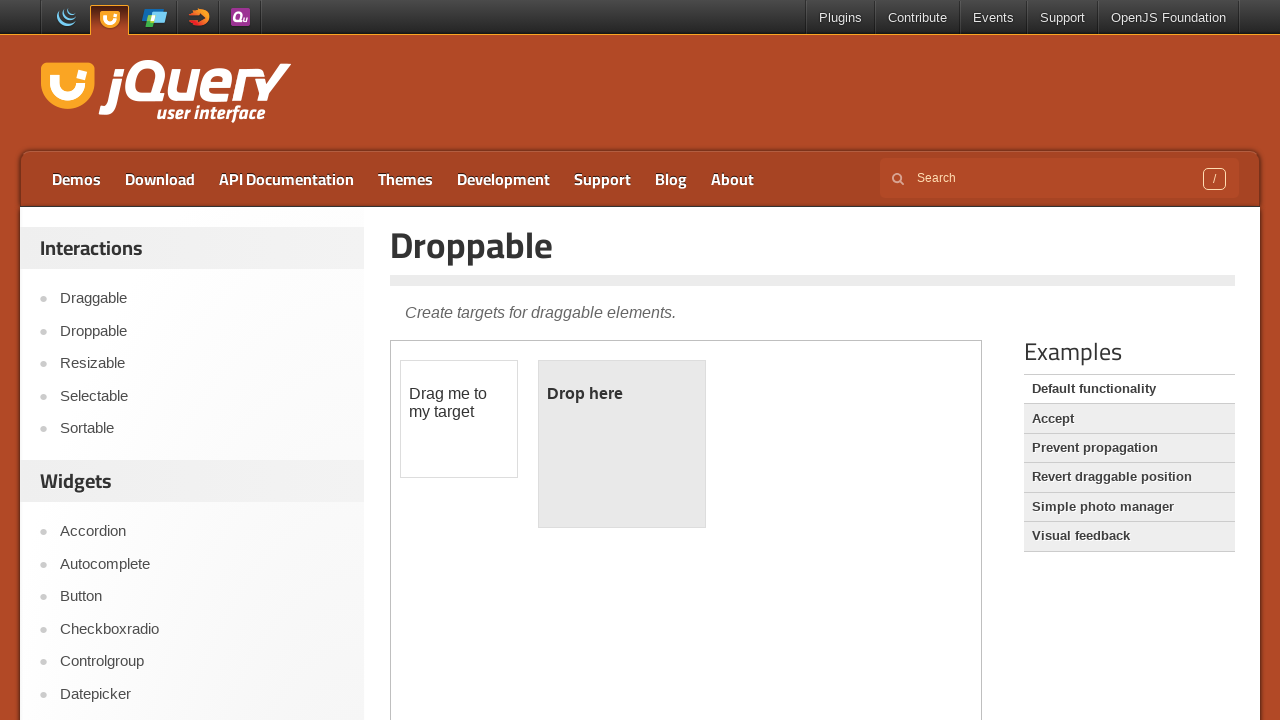

Located droppable element with id 'droppable' in iframe
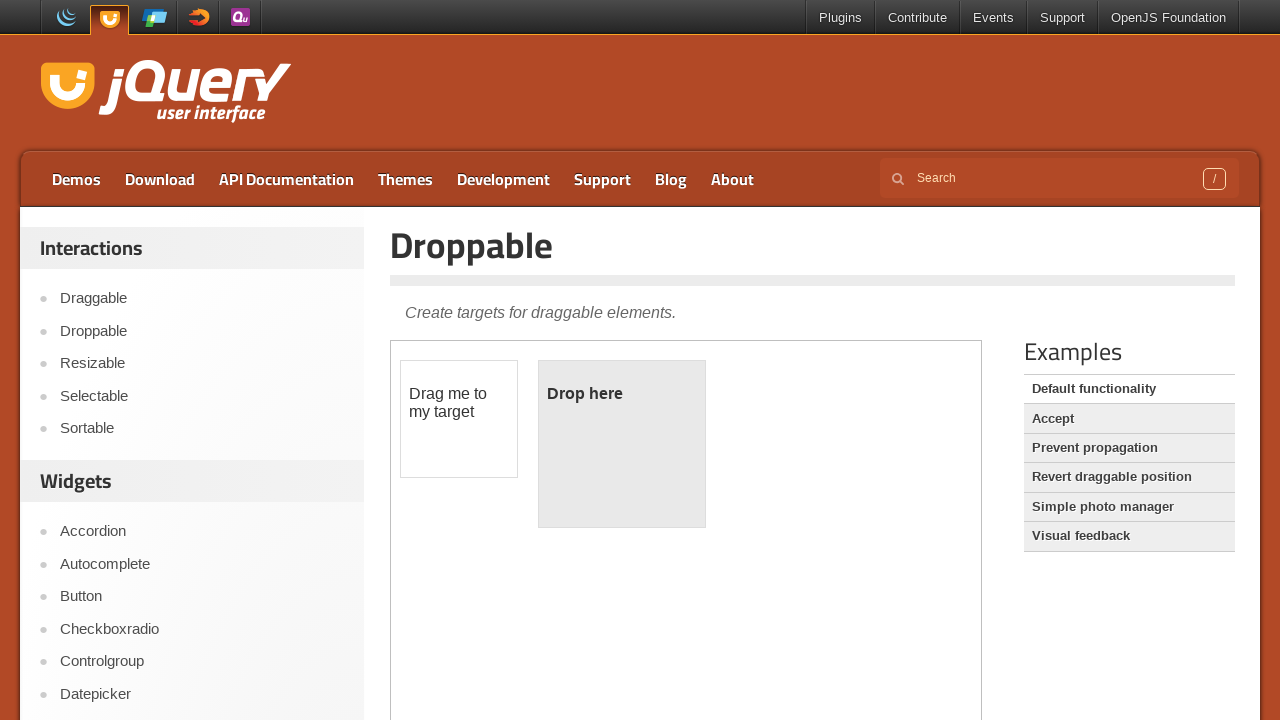

Draggable element is visible
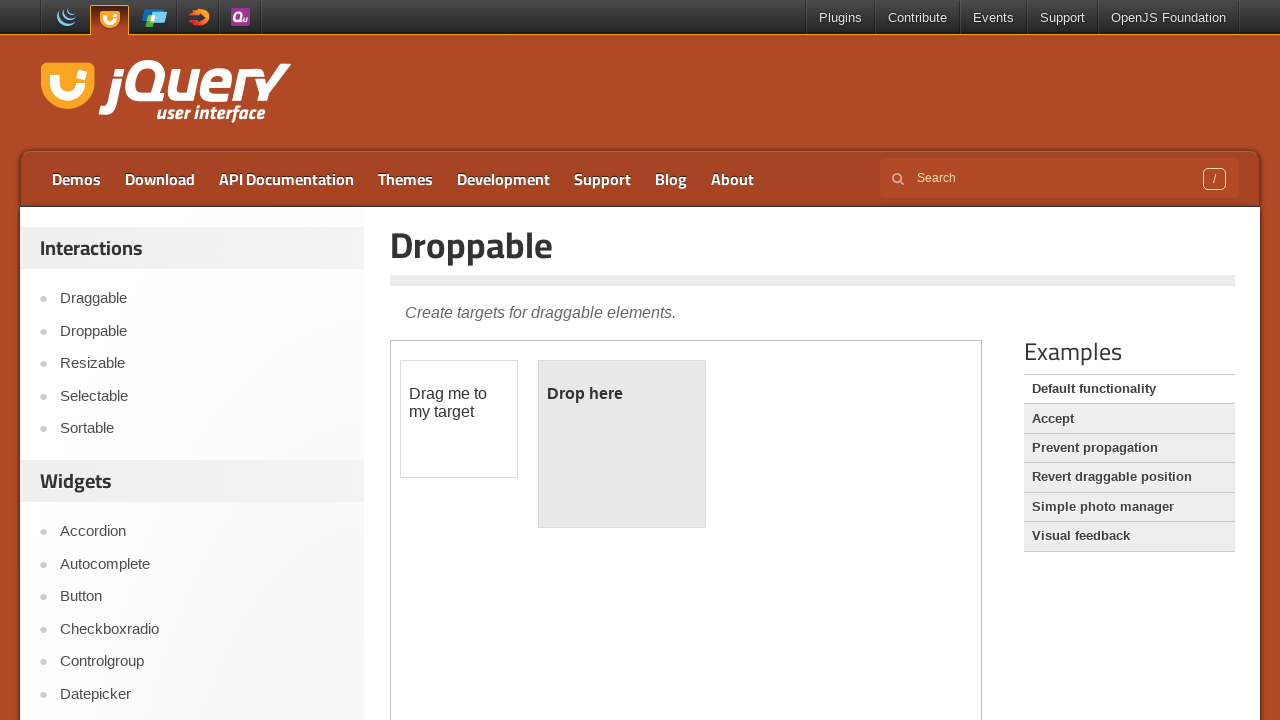

Droppable element is visible
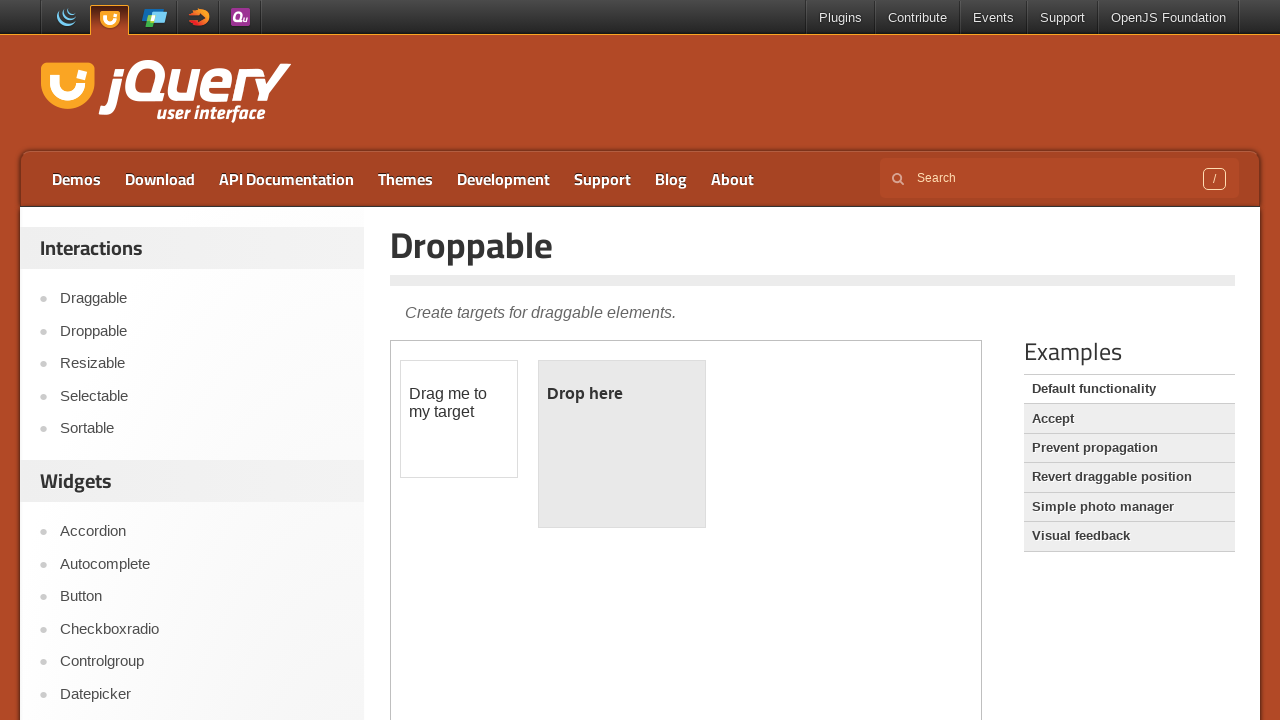

Dragged draggable element onto droppable target at (622, 444)
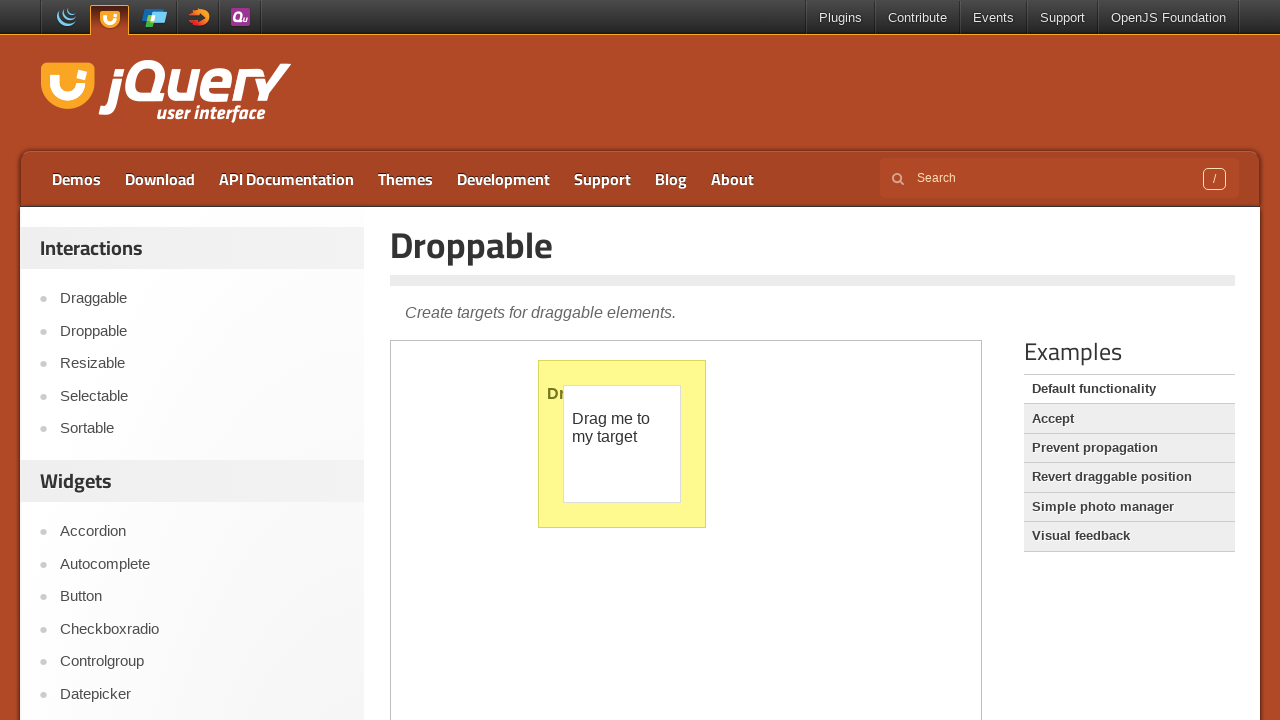

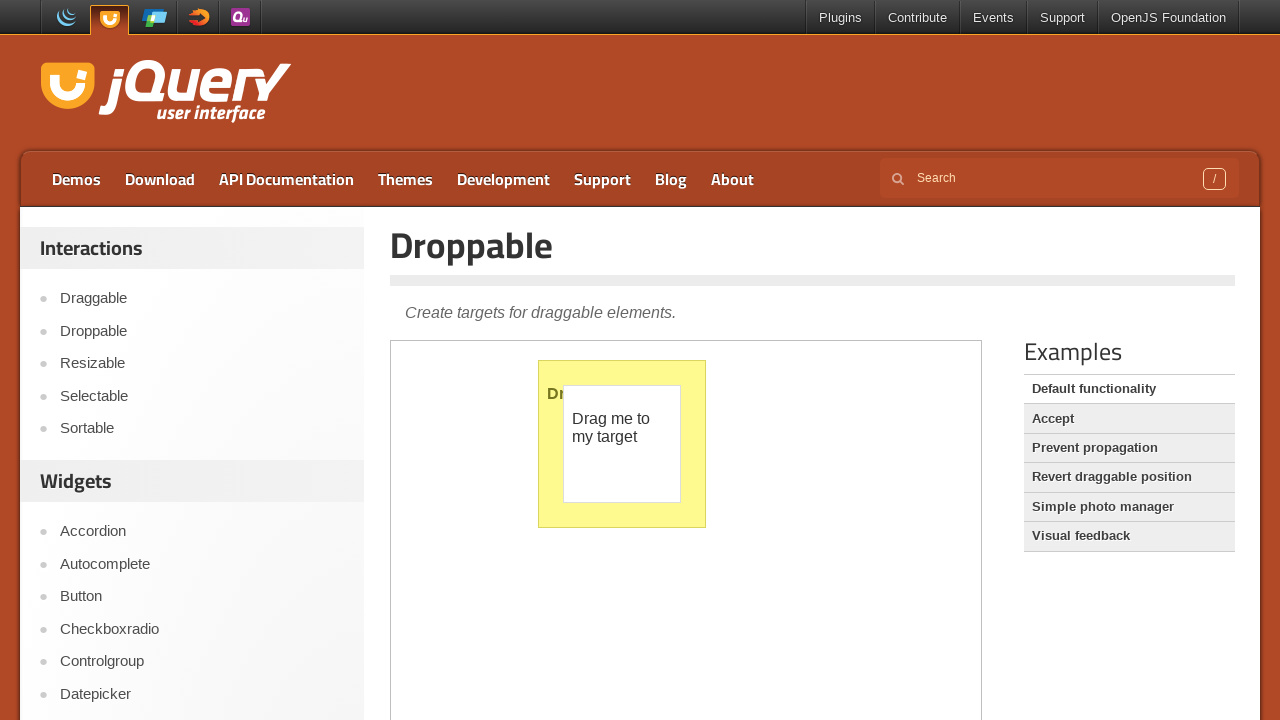